Tests adding an element by clicking the Add Element button and verifying the Delete button appears

Starting URL: https://the-internet.herokuapp.com/add_remove_elements/

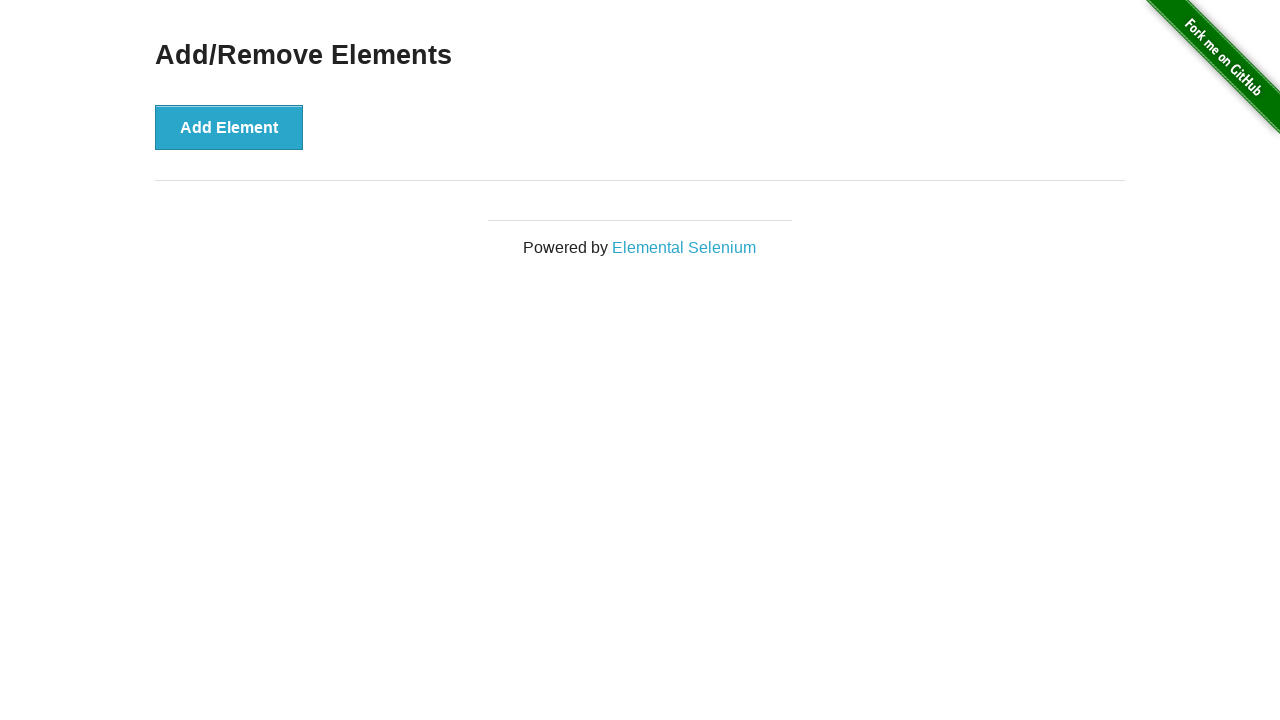

Clicked 'Add Element' button at (229, 127) on xpath=//button[text()='Add Element']
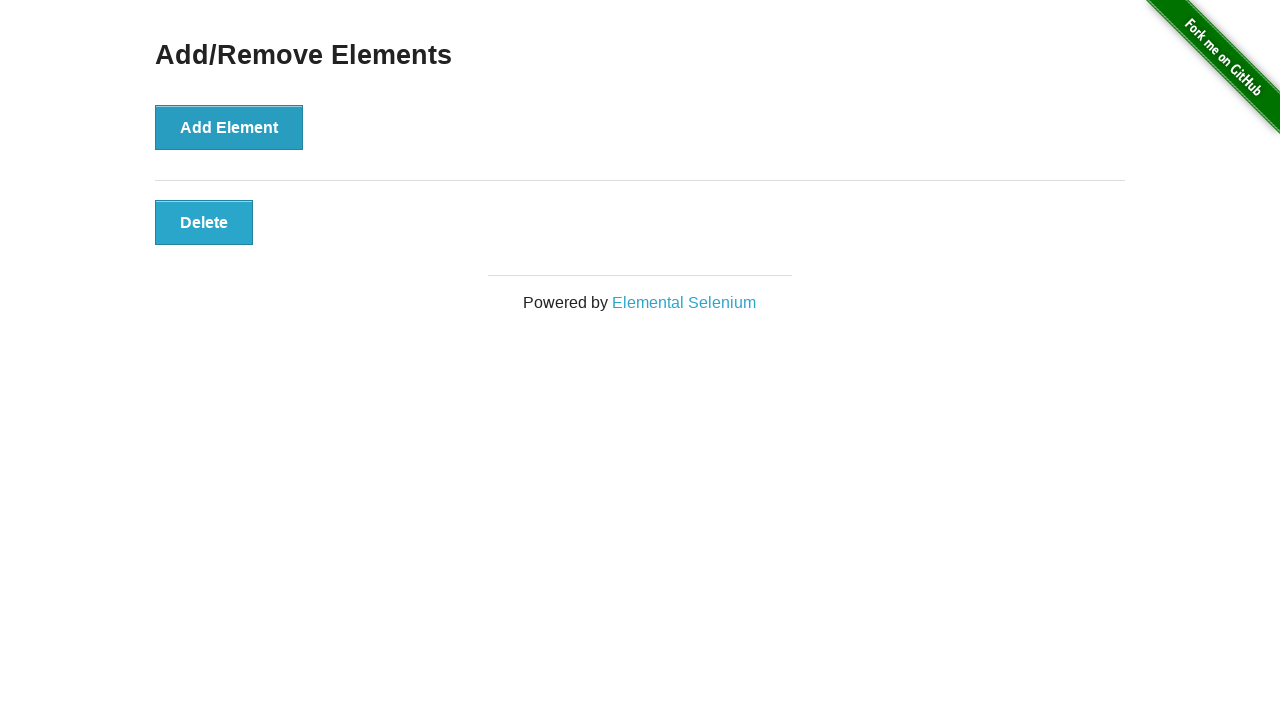

Verified 'Delete' button appeared and is visible
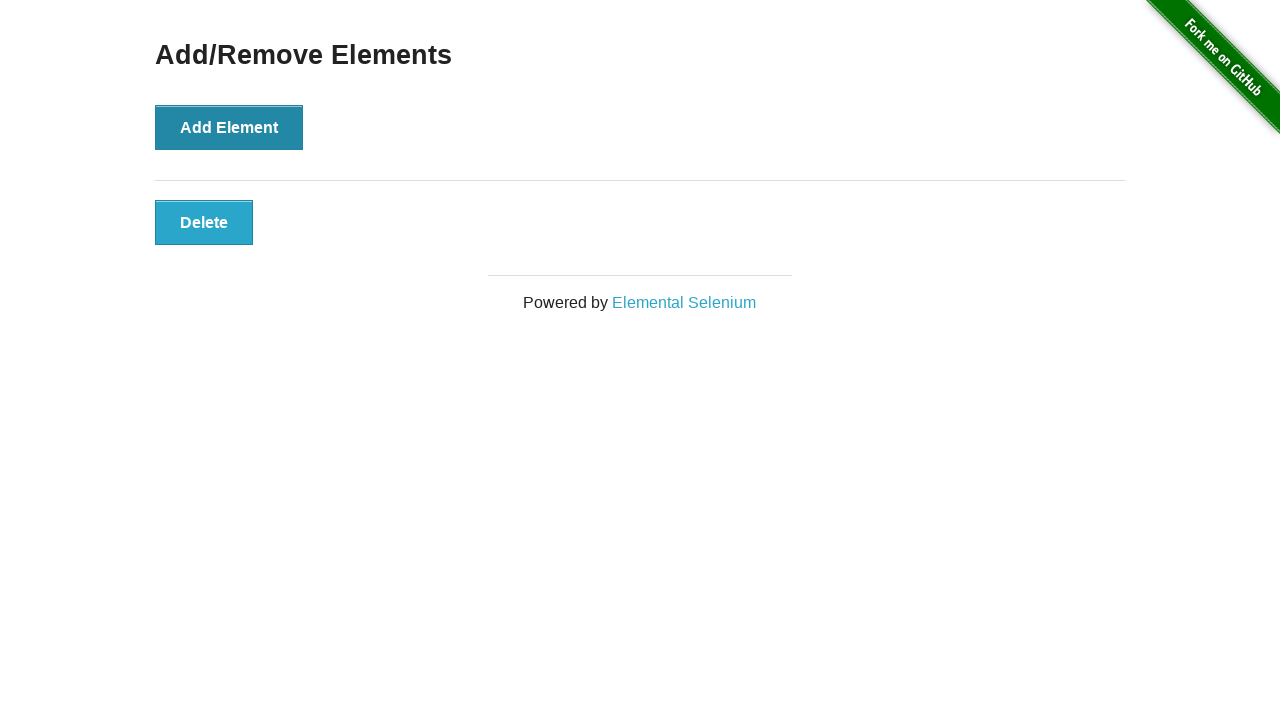

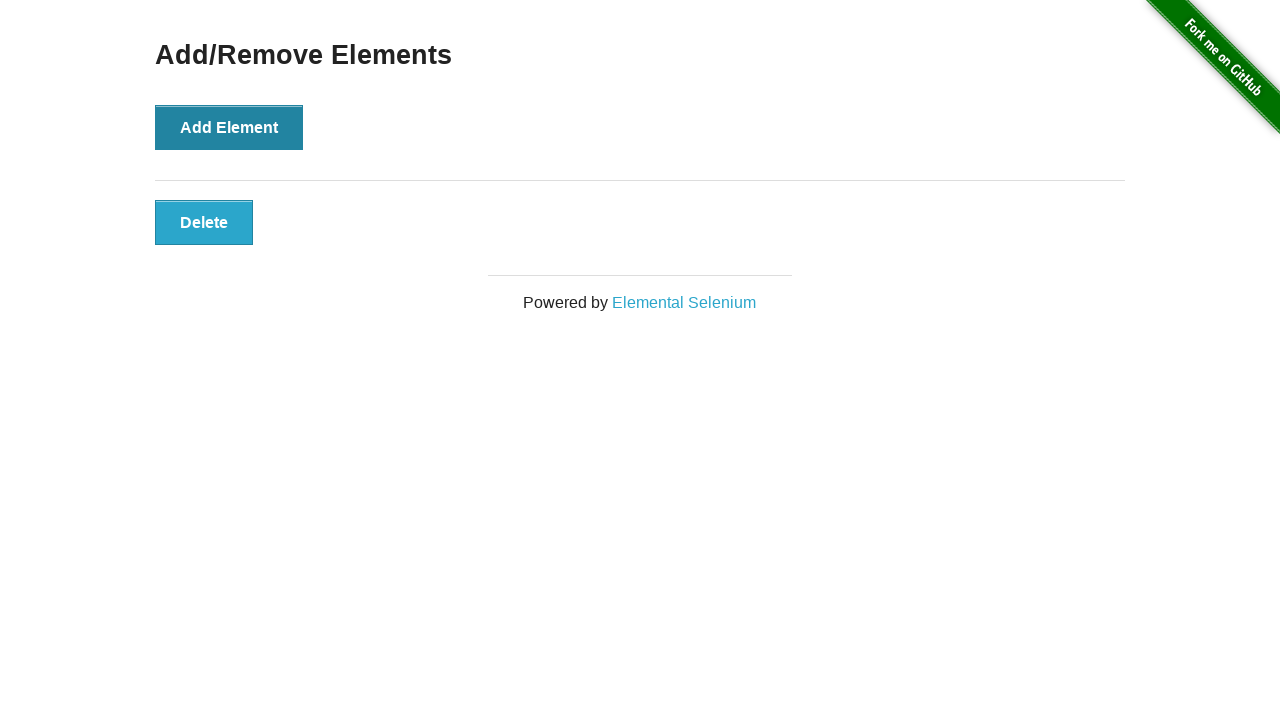